Tests iframe handling by switching to an iframe containing a TinyMCE editor, locating content inside it, then switching back to the parent frame and verifying the header text is displayed.

Starting URL: https://practice.cydeo.com/iframe

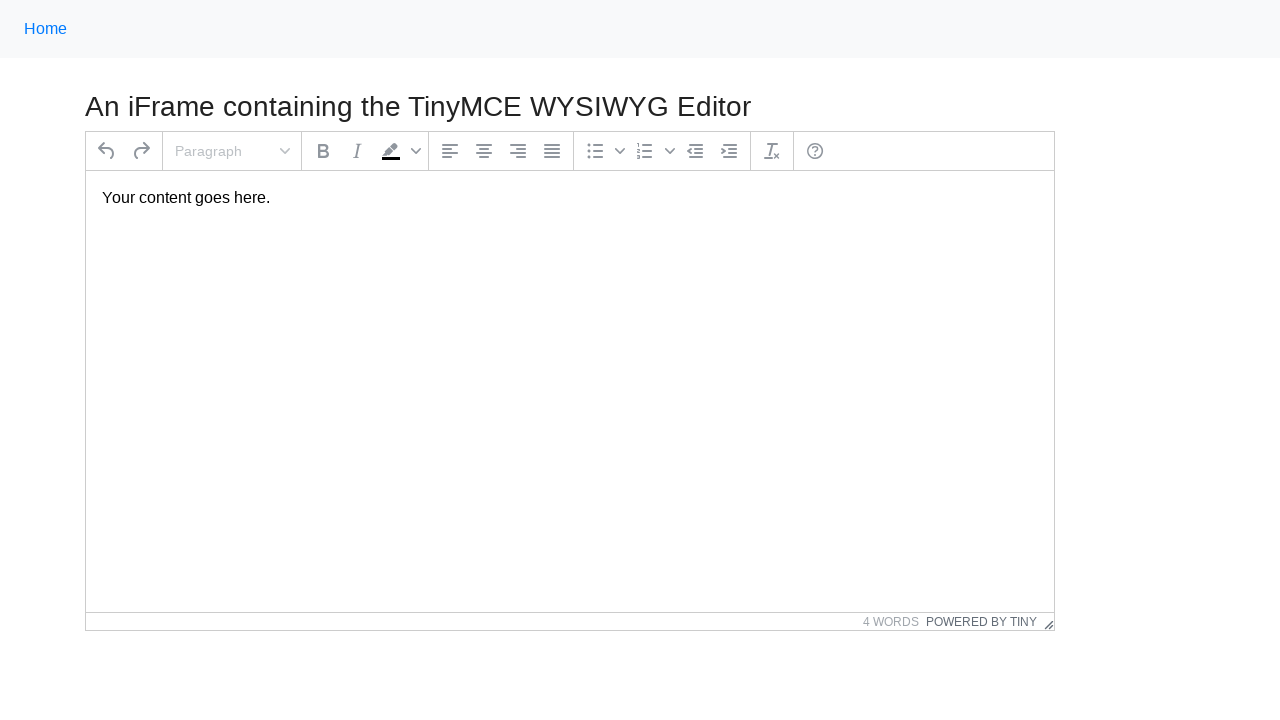

Navigated to iframe practice page
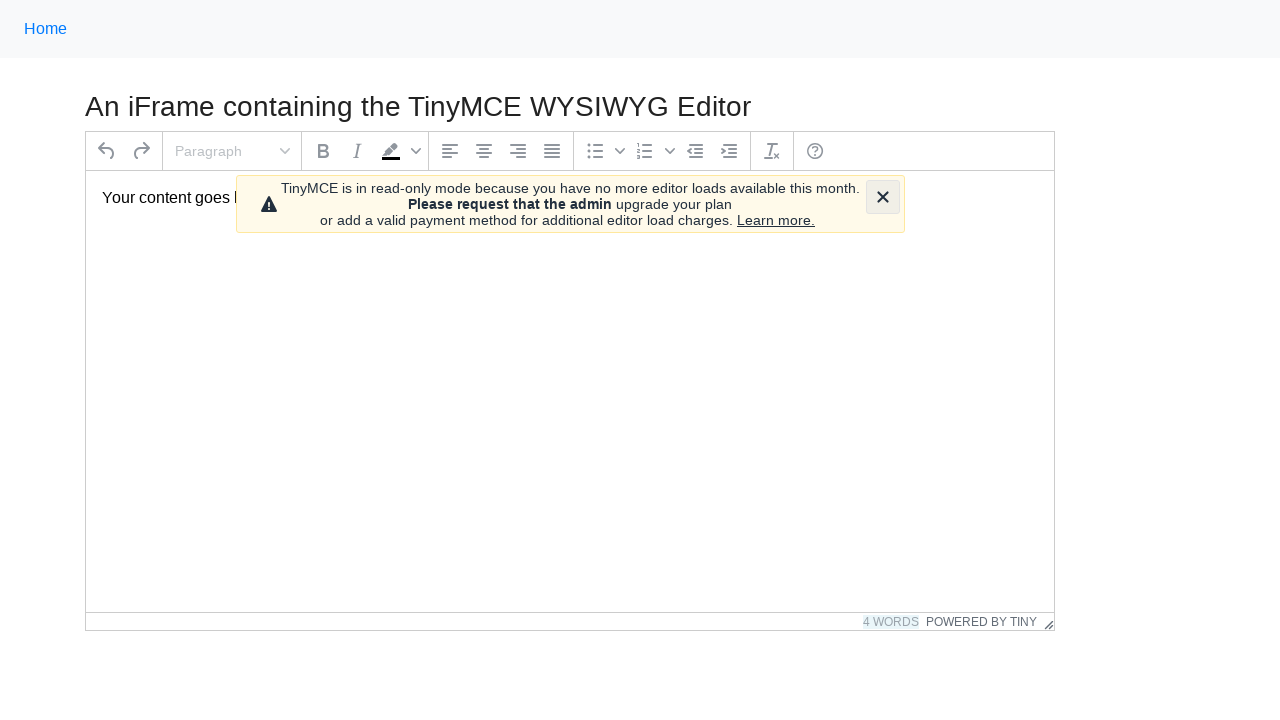

Located iframe with id mce_0_ifr
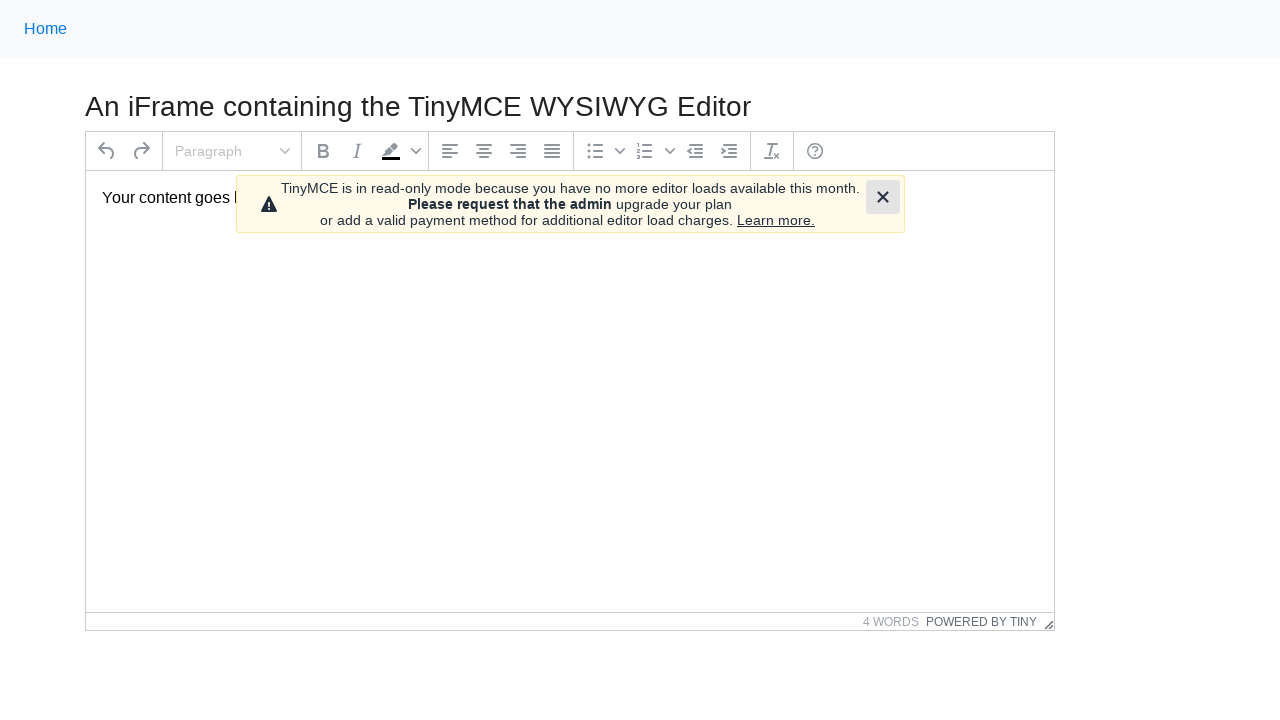

Located paragraph element inside iframe
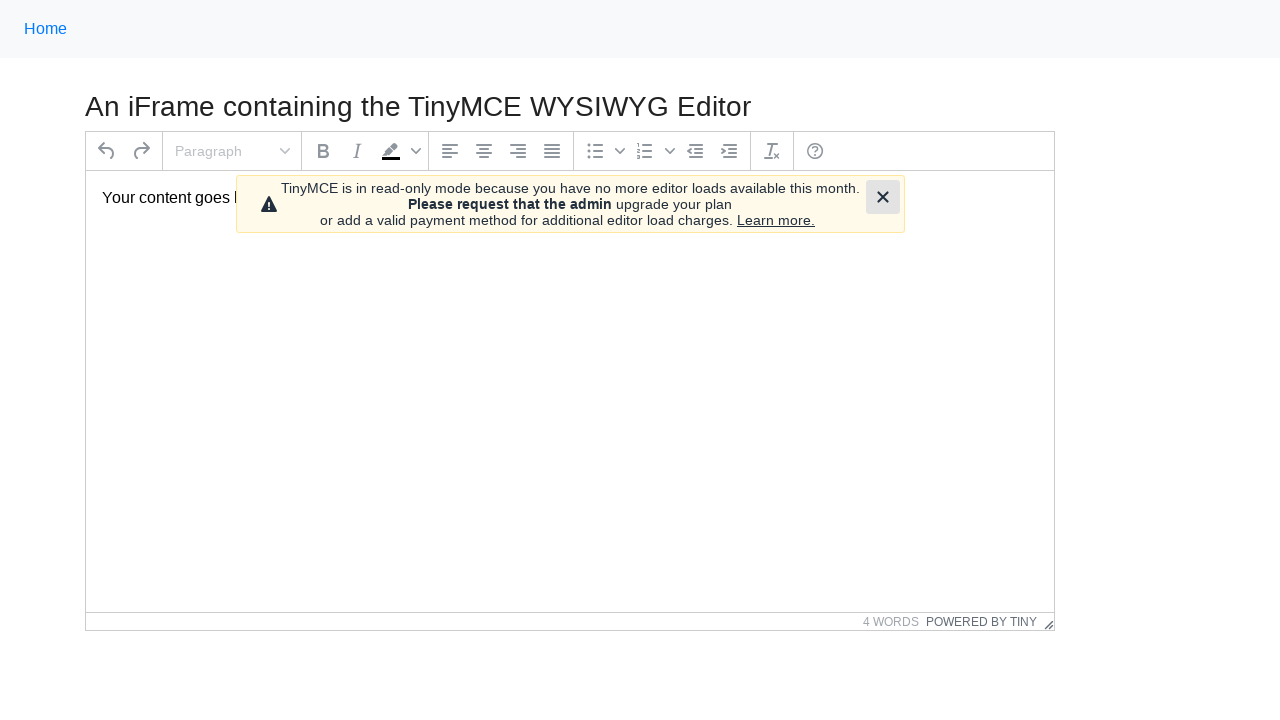

Waited for paragraph content inside iframe to become visible
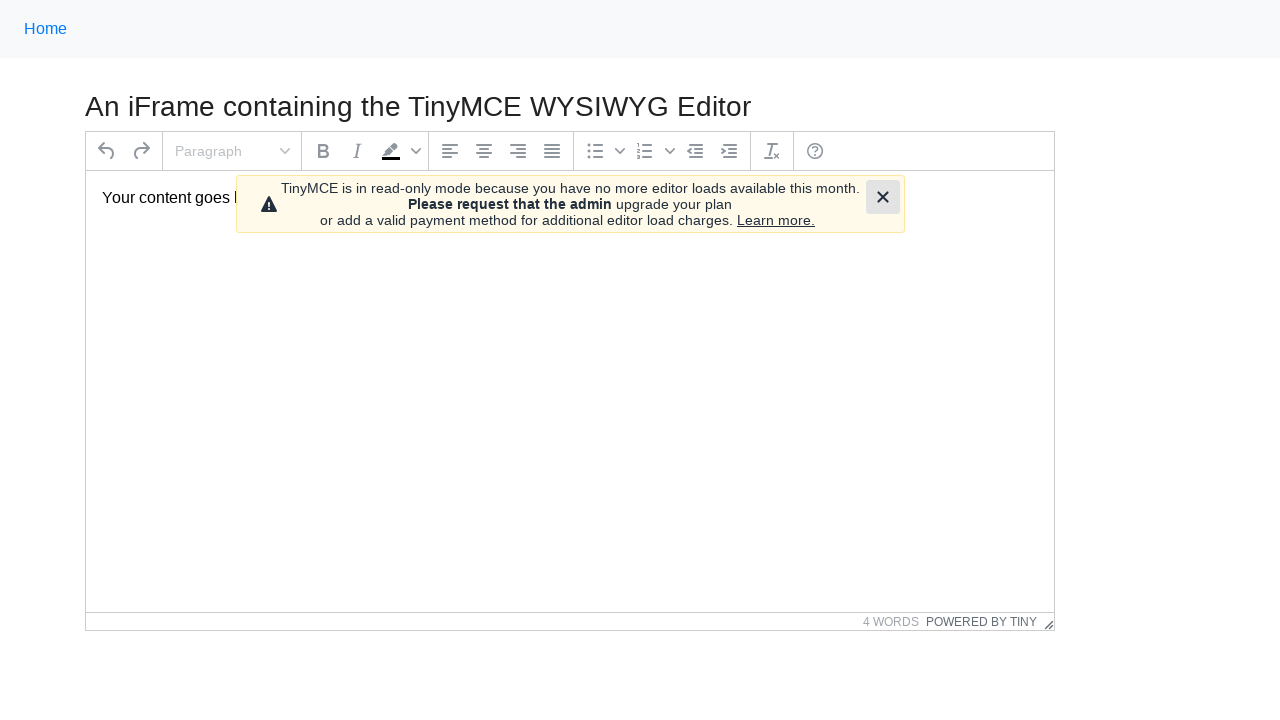

Asserted that paragraph content inside iframe is visible
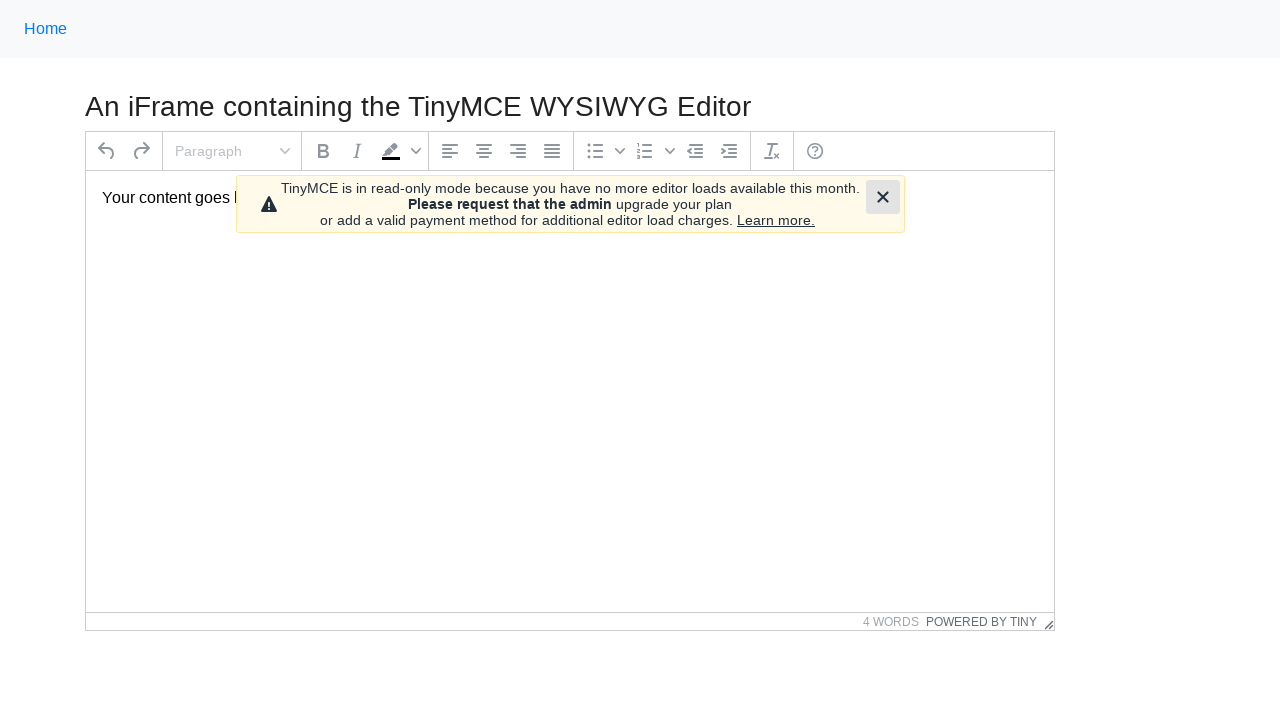

Located h3 header element in main frame
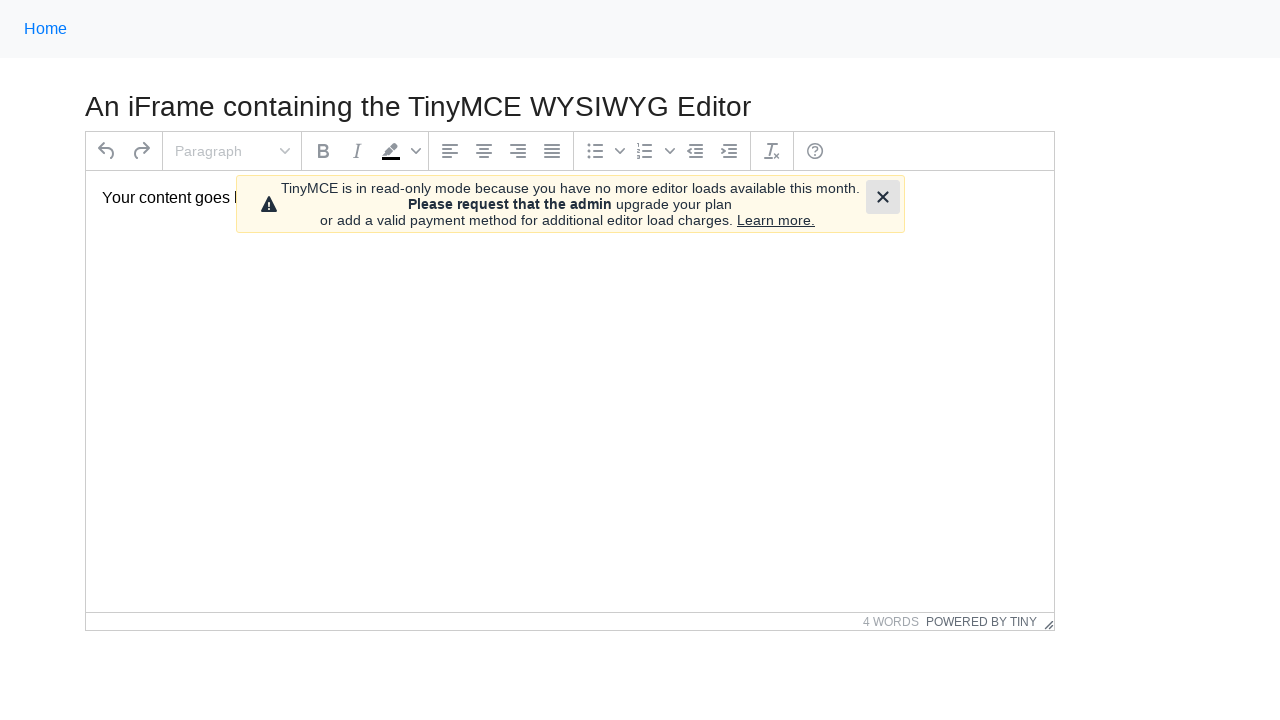

Waited for h3 header element in main frame to become visible
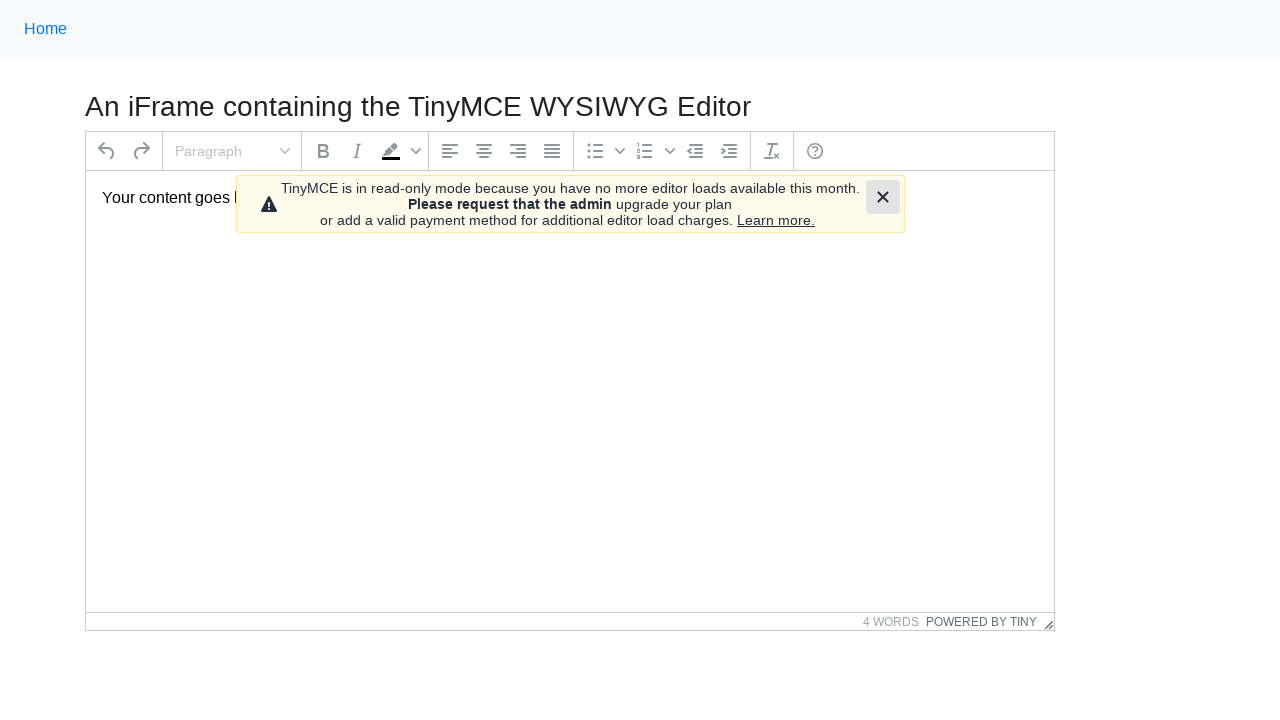

Asserted that h3 header element in main frame is visible
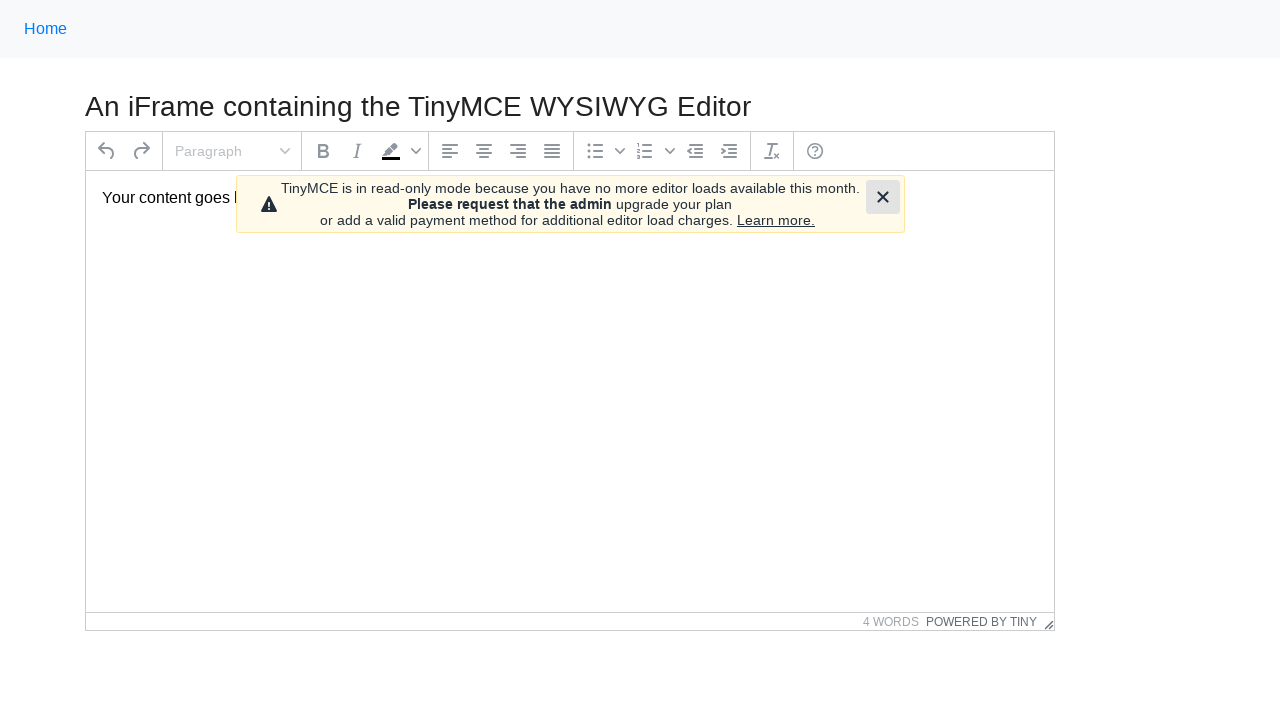

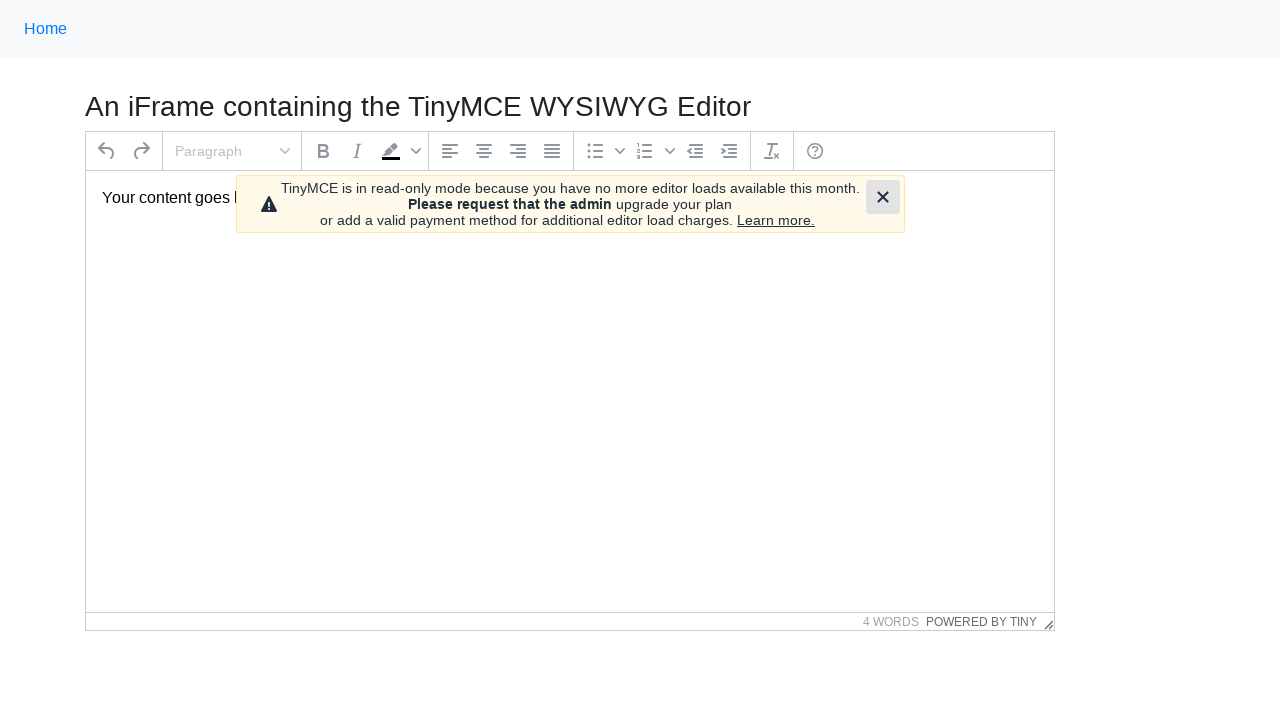